Tests clicking Laptops category and viewing a laptop product details

Starting URL: https://www.demoblaze.com/

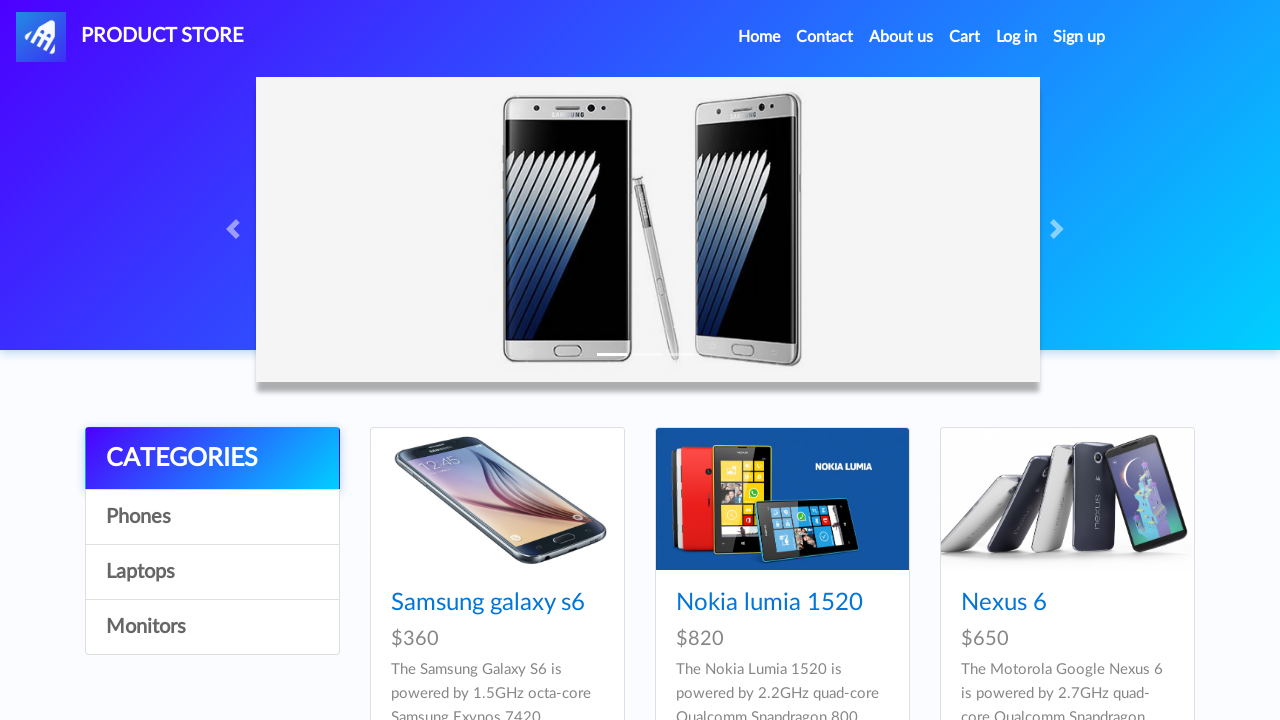

Clicked on Laptops category at (212, 572) on (//a[normalize-space()='Laptops'])[1]
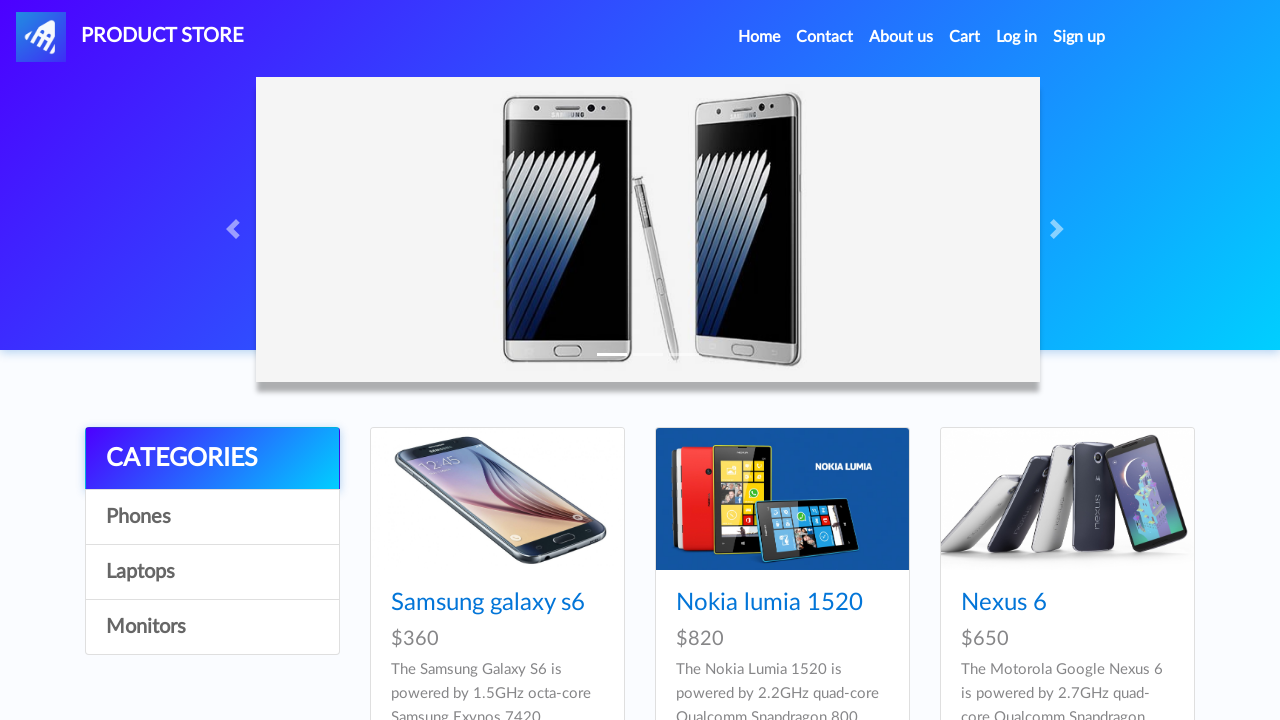

Clicked on Sony vaio i5 product at (454, 603) on xpath=//a[normalize-space()='Sony vaio i5']
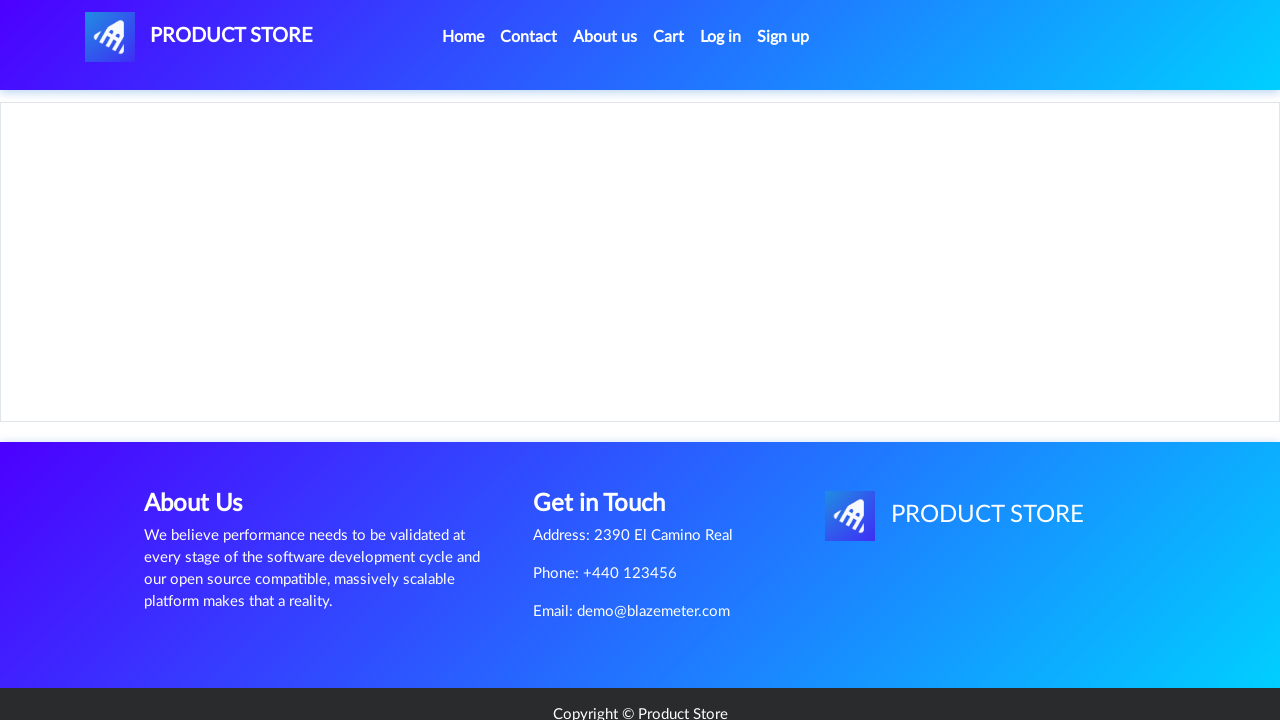

Waited for product title (h2) to load
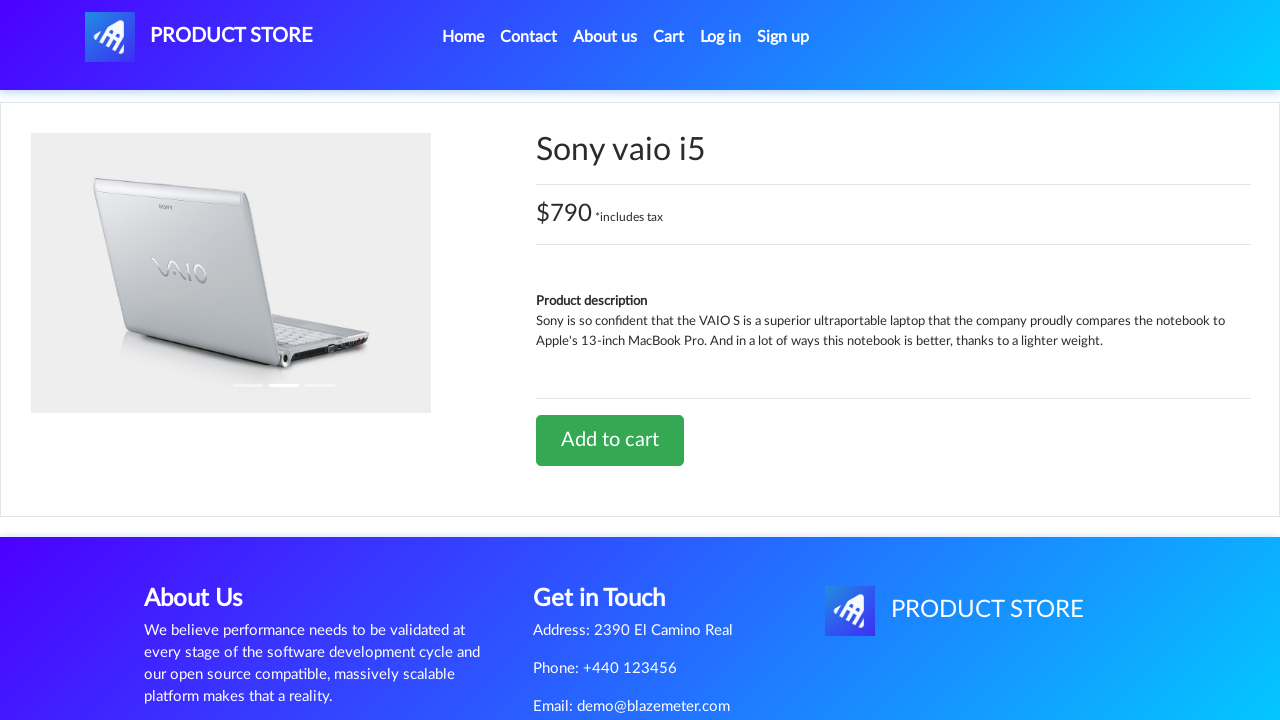

Waited for product description in more-information section to load
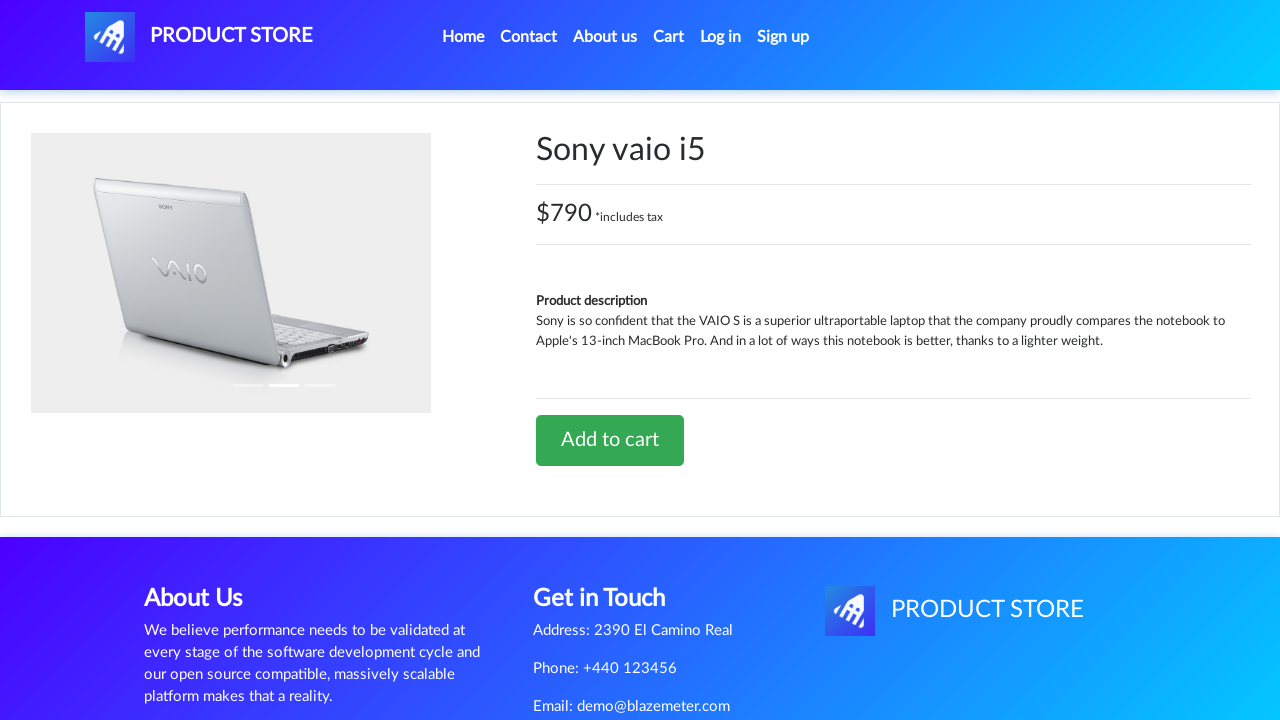

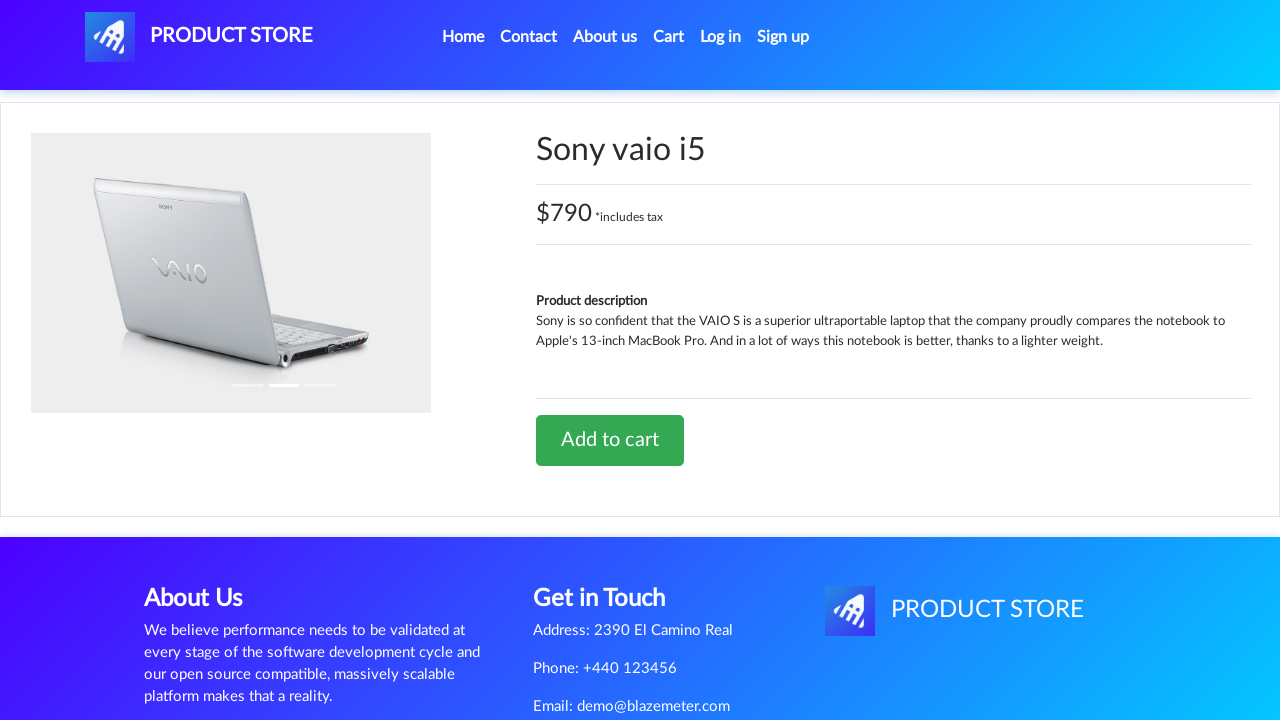